Tests right-click context menu functionality by performing a right-click action on a button element and selecting an option from the context menu

Starting URL: https://swisnl.github.io/jQuery-contextMenu/demo.html

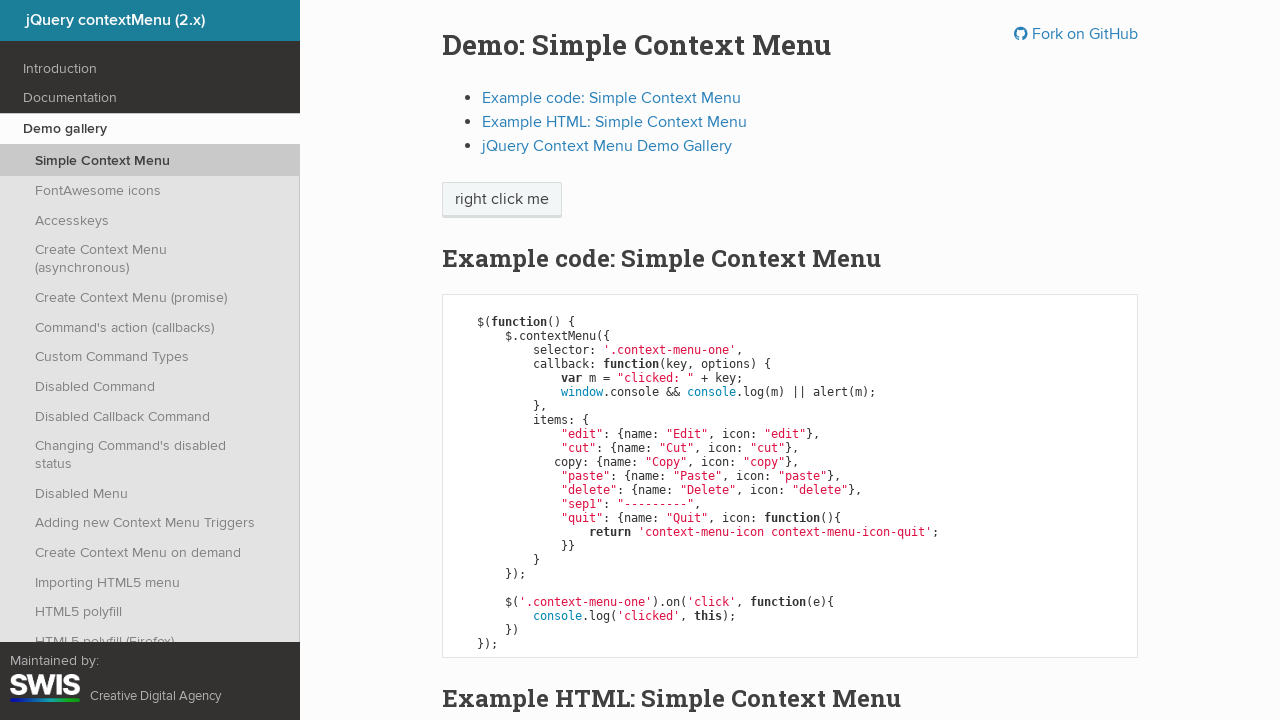

Located the right-click button element
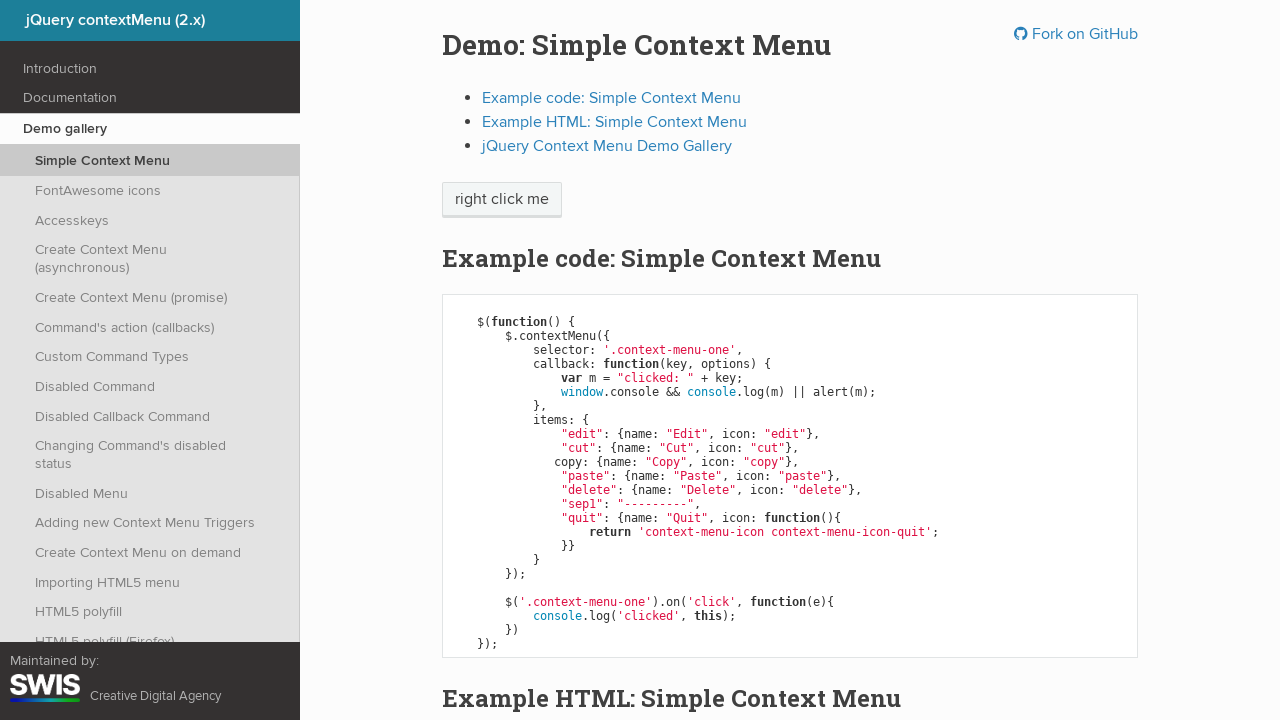

Performed right-click action on the button at (502, 200) on xpath=//span[@class='context-menu-one btn btn-neutral']
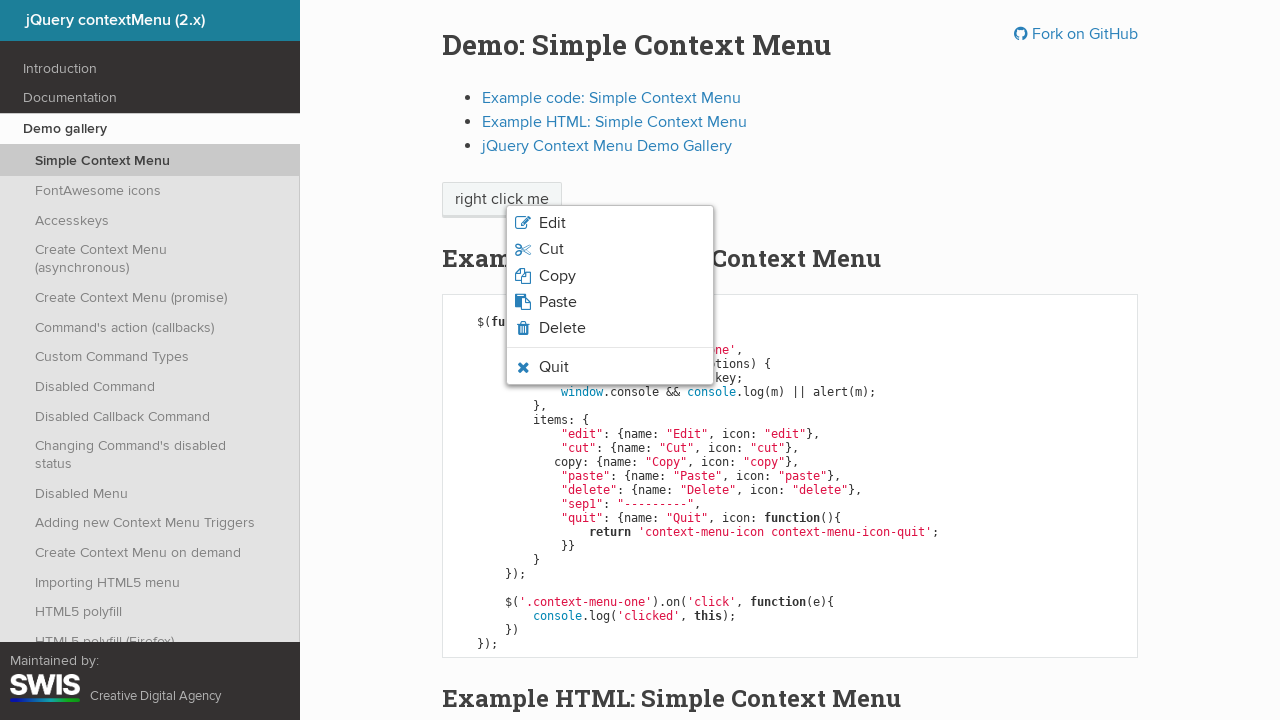

Located the Edit option from the context menu
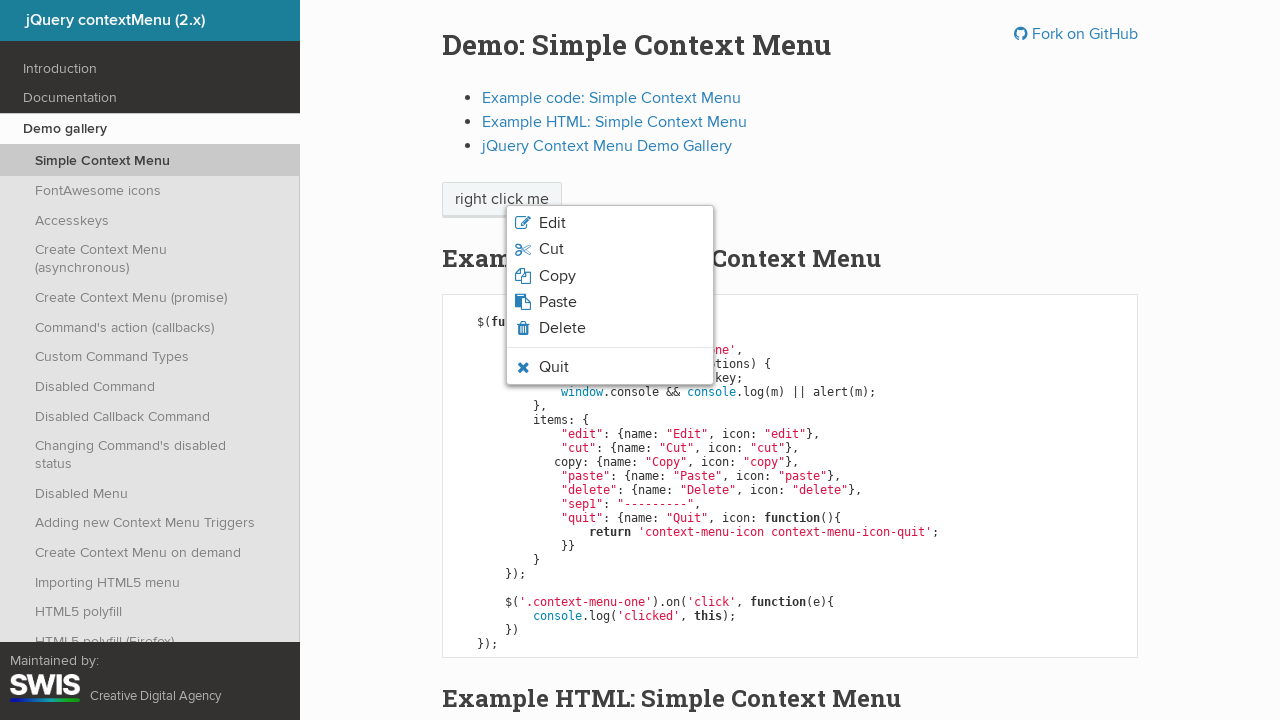

Clicked on the Edit option from the context menu at (610, 223) on xpath=html/body/ul/li[1]
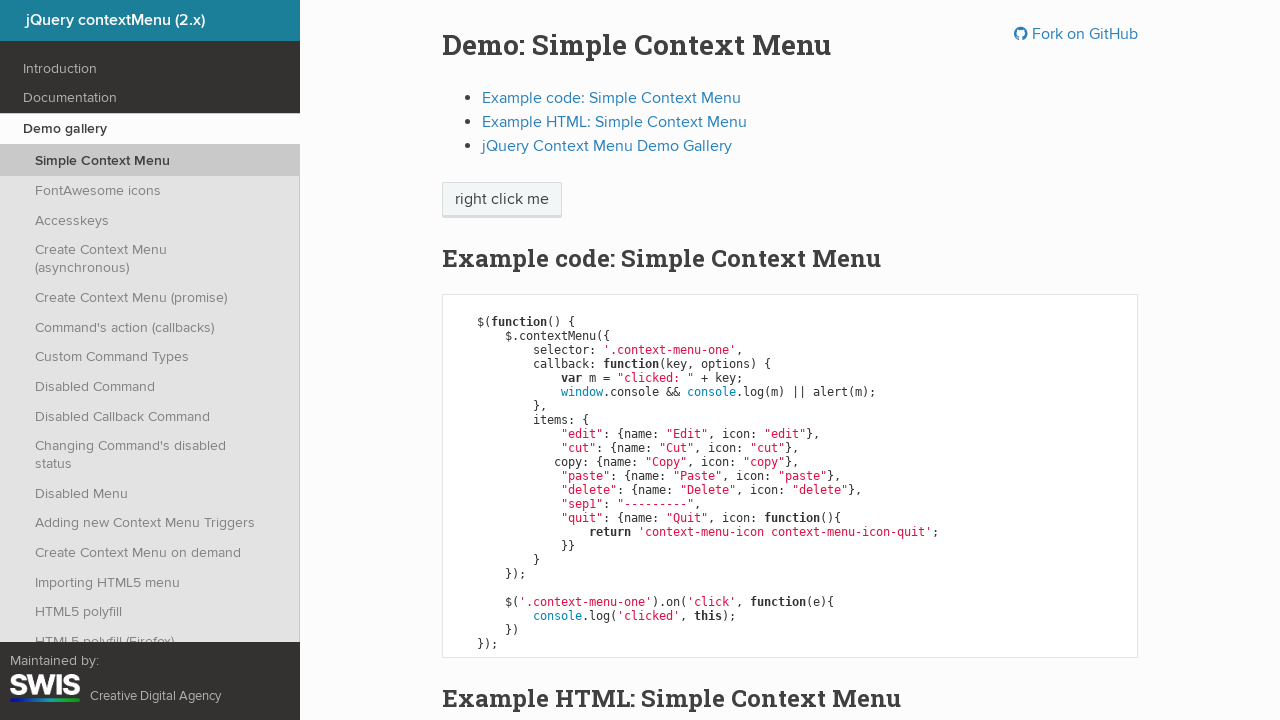

Set up dialog handler to accept alerts
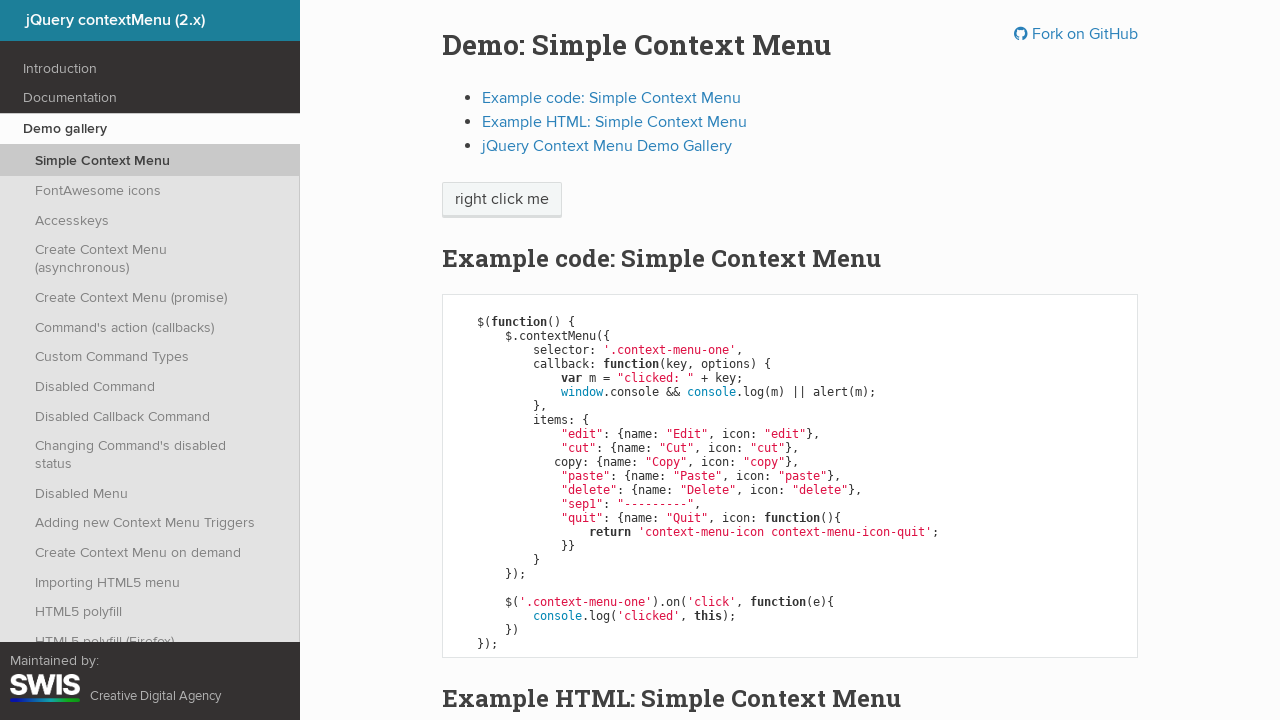

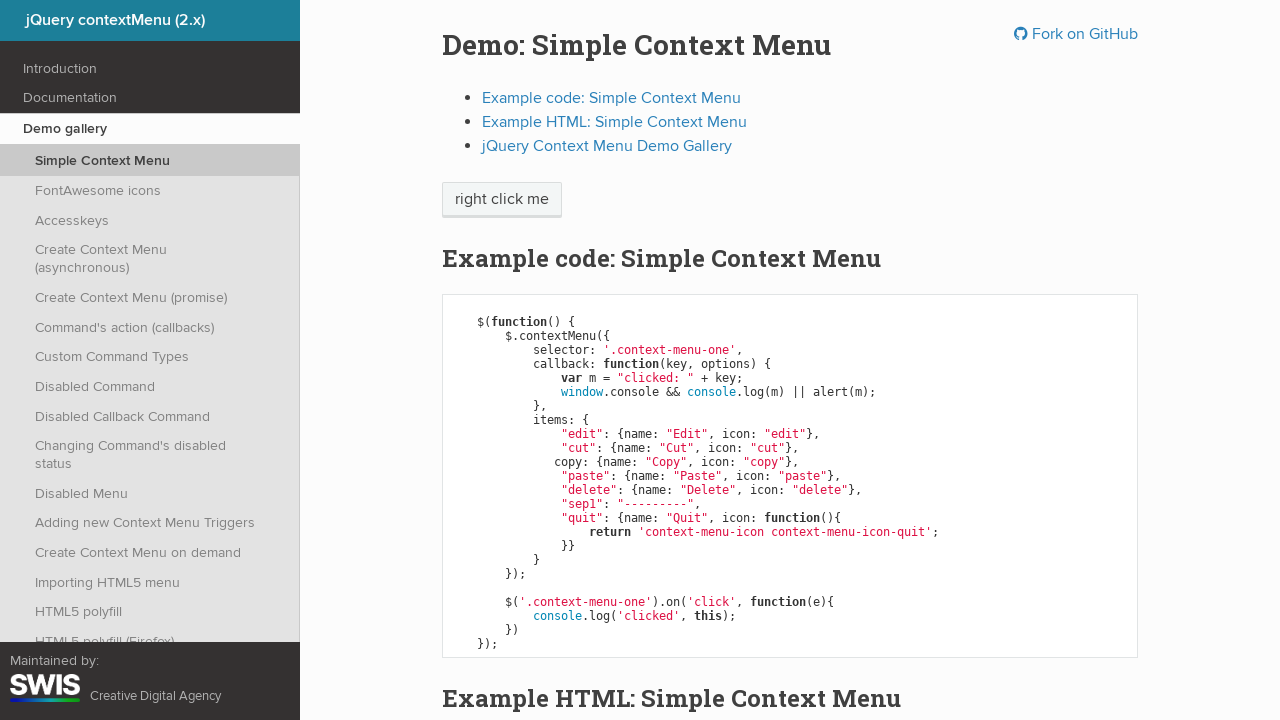